Navigates to IPL 2024 points table and verifies that team names and points data are loaded

Starting URL: https://www.iplt20.com/points-table/men/2024

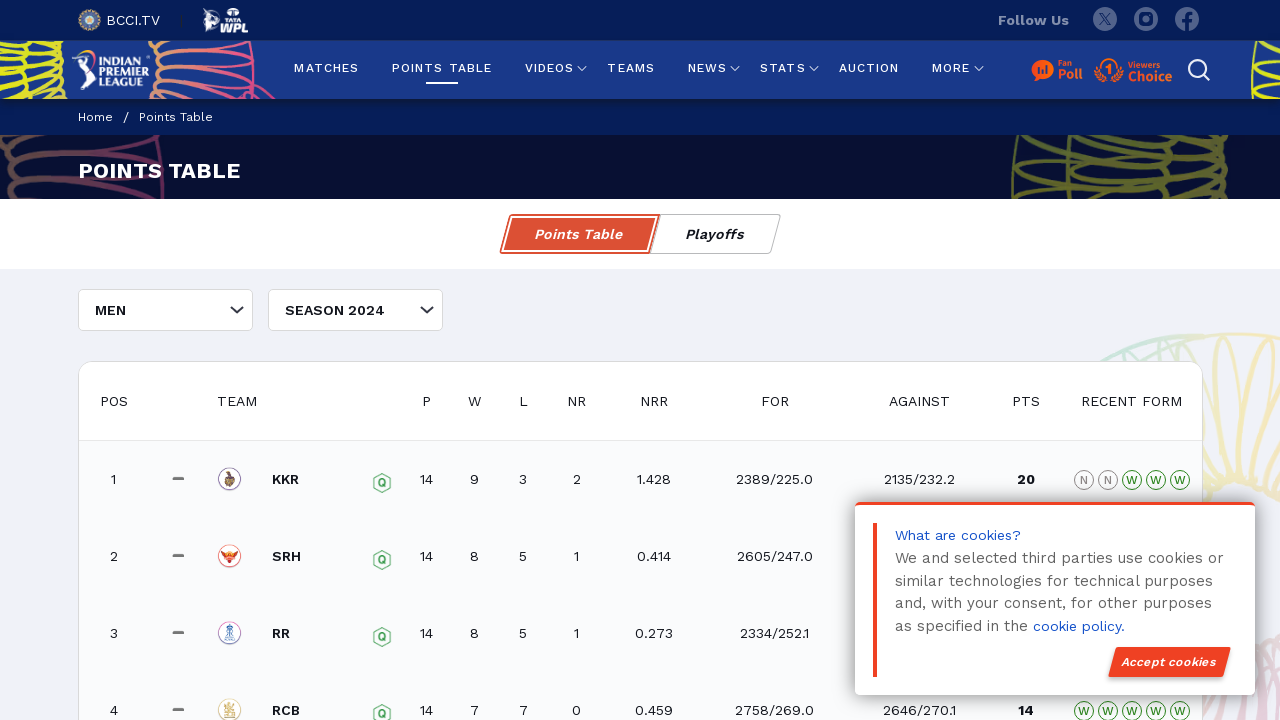

Navigated to IPL 2024 points table
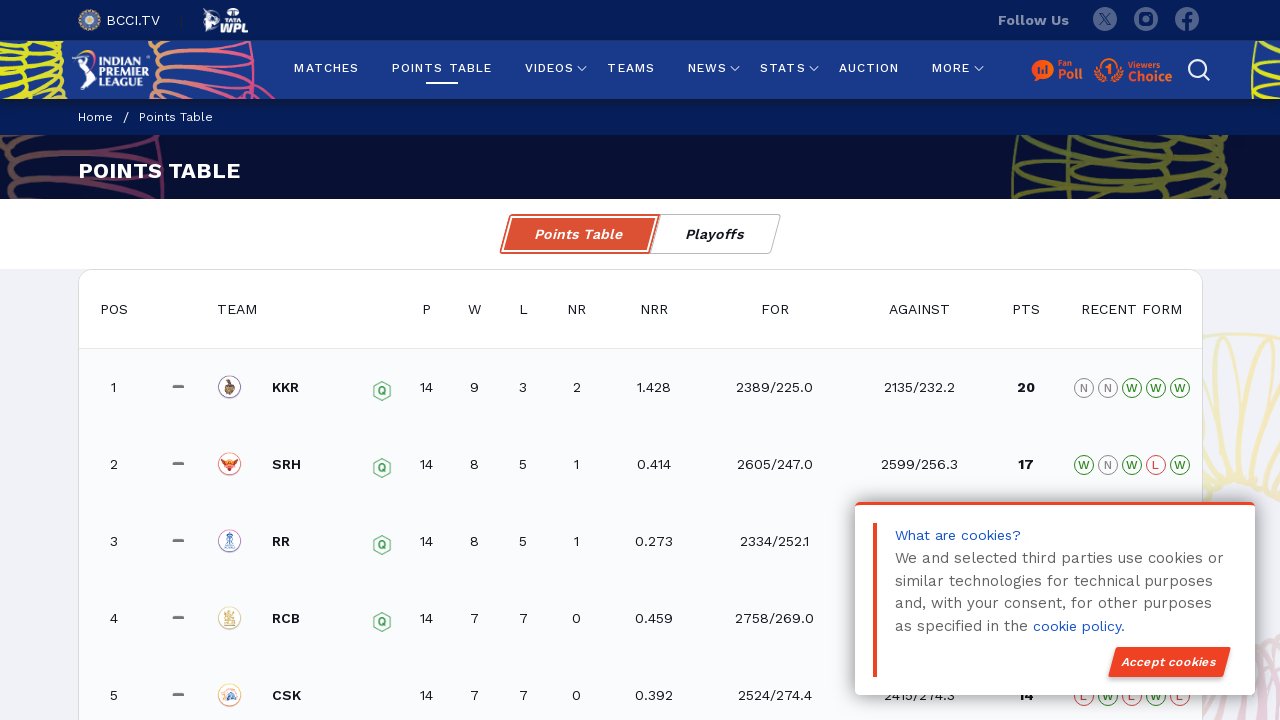

Team names loaded on the page
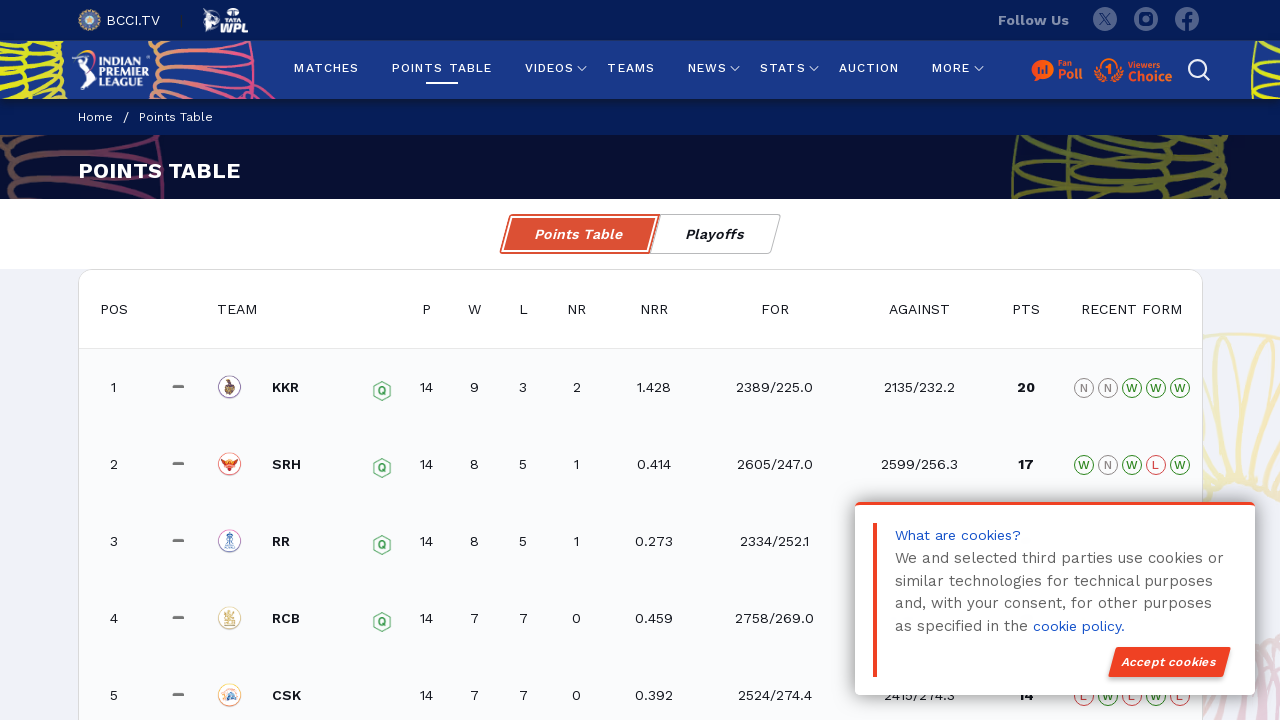

Team points data loaded on the page
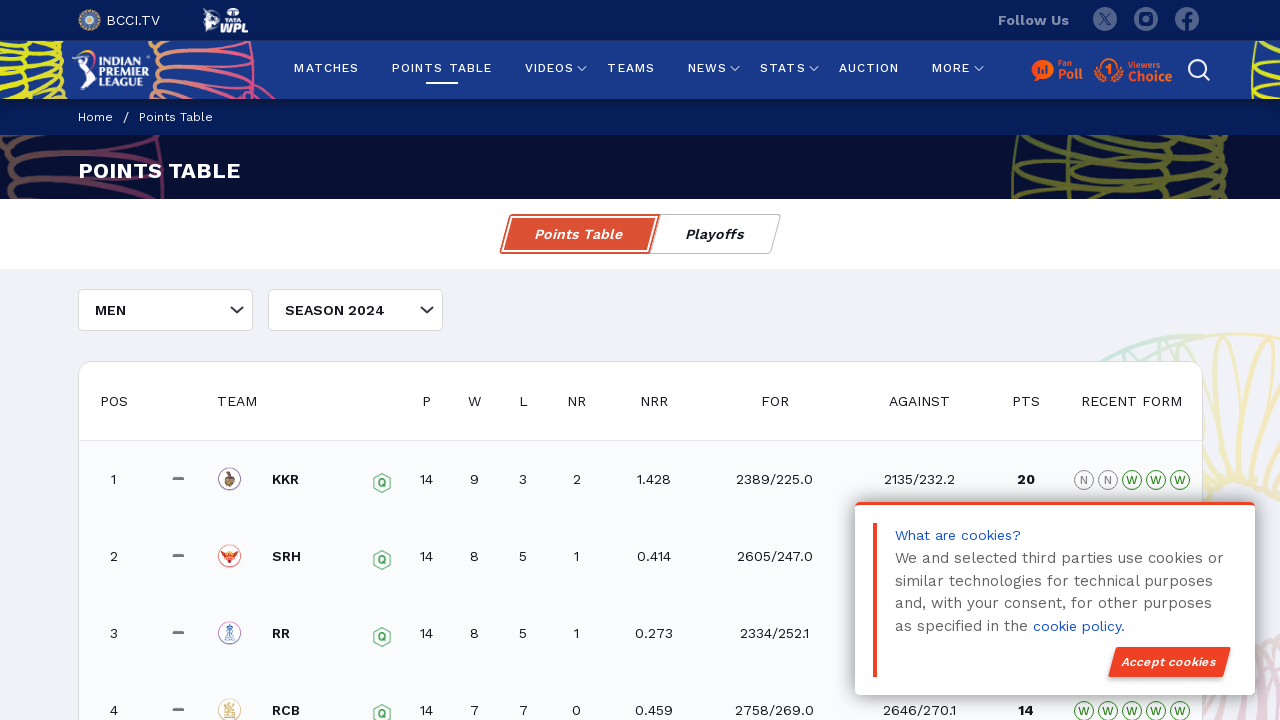

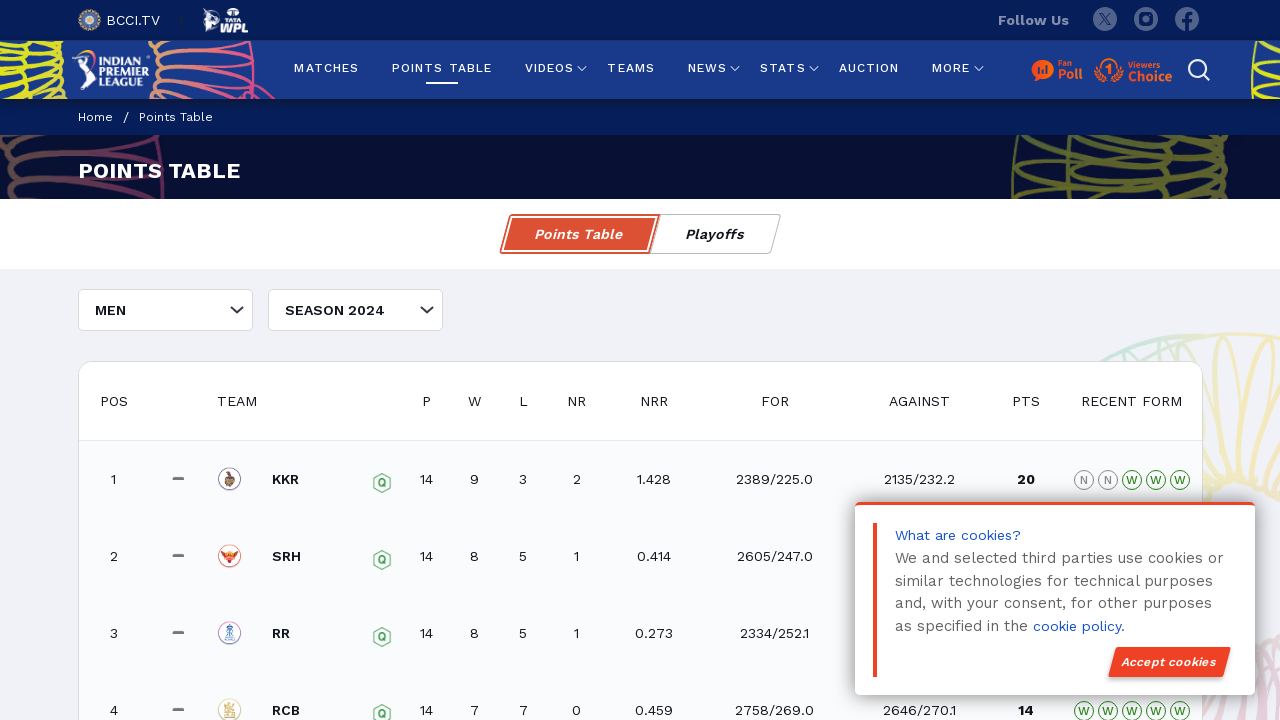